Tests the login form validation by submitting empty username and password fields and verifying an error message is displayed

Starting URL: https://www.saucedemo.com/

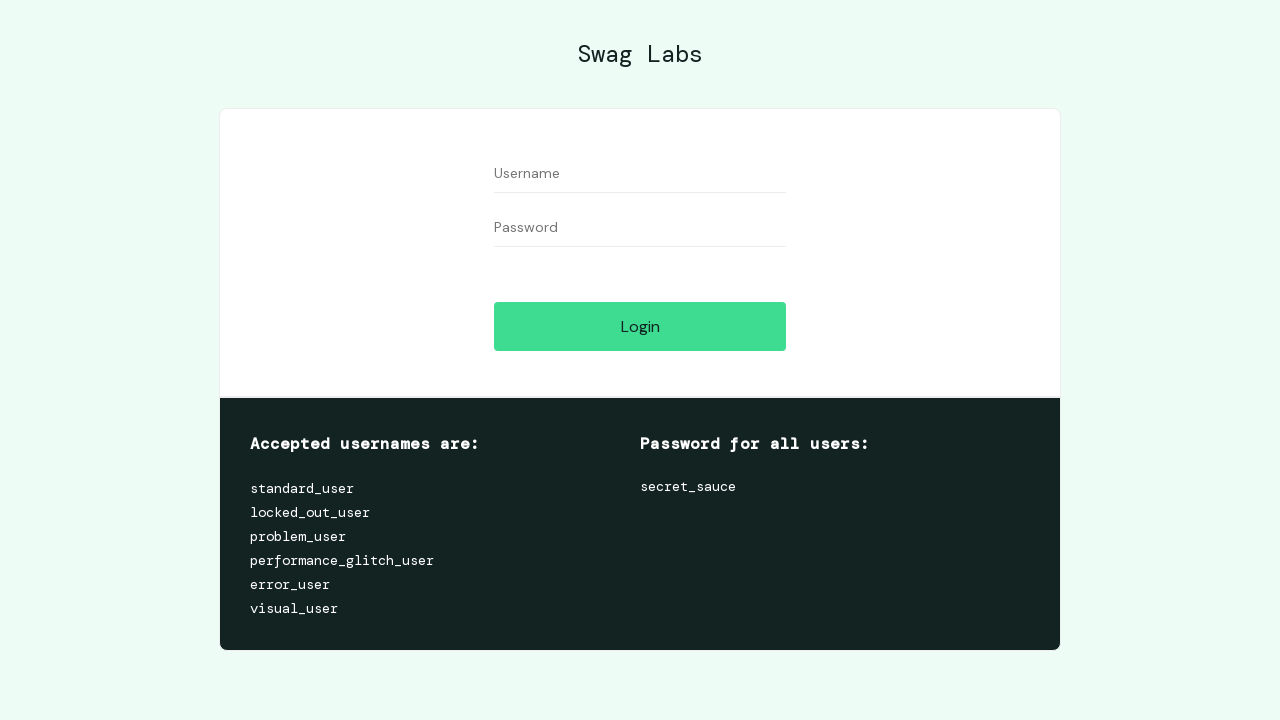

Left username field empty on form #user-name
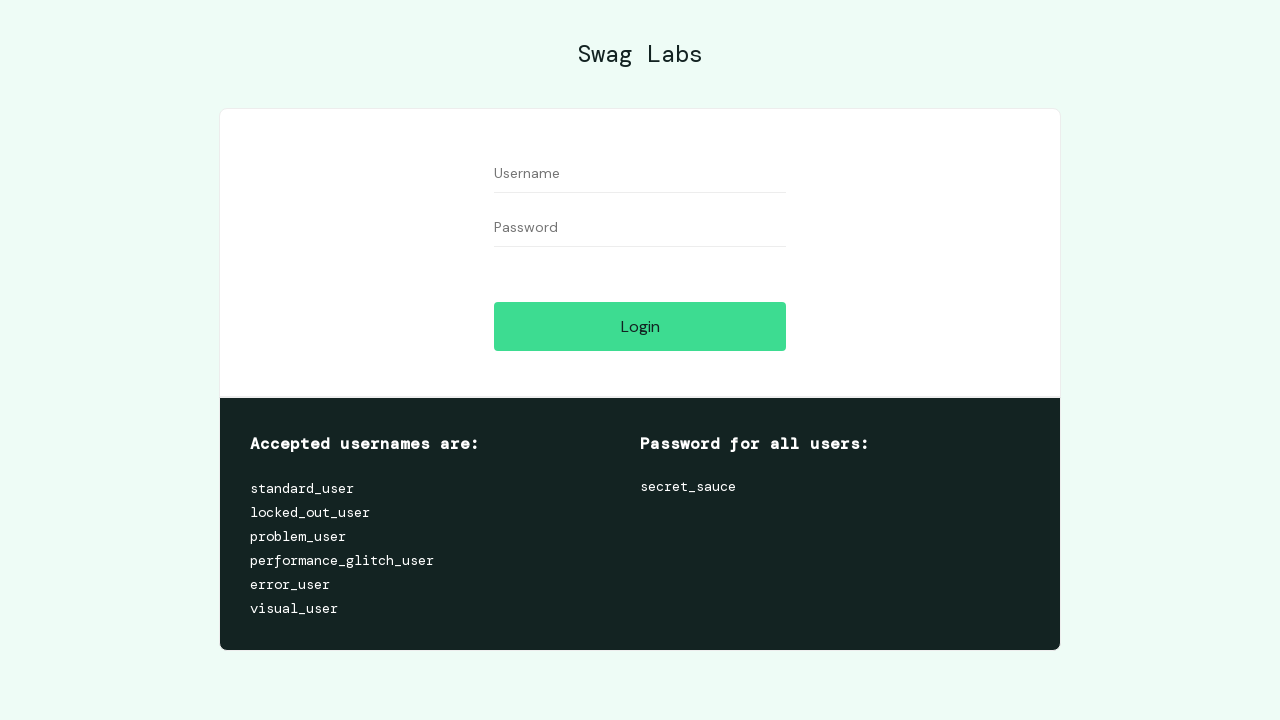

Left password field empty on form #password
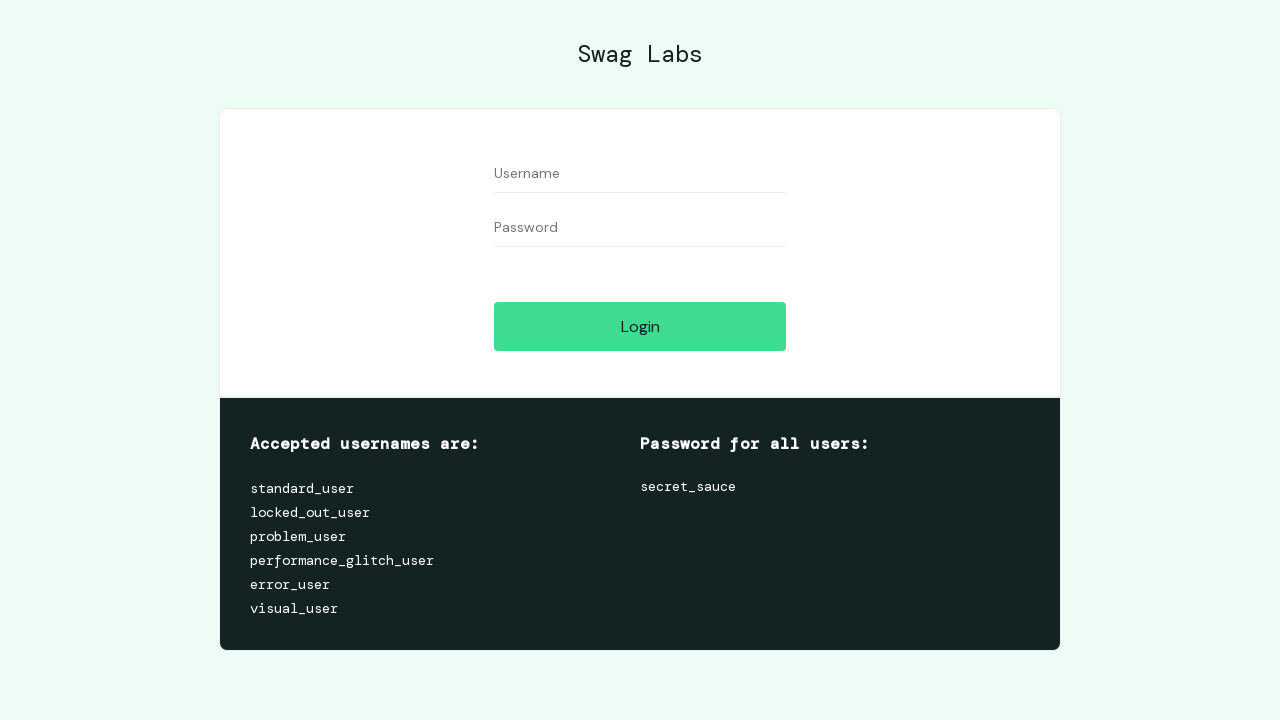

Clicked login button with empty credentials at (640, 326) on form #login-button
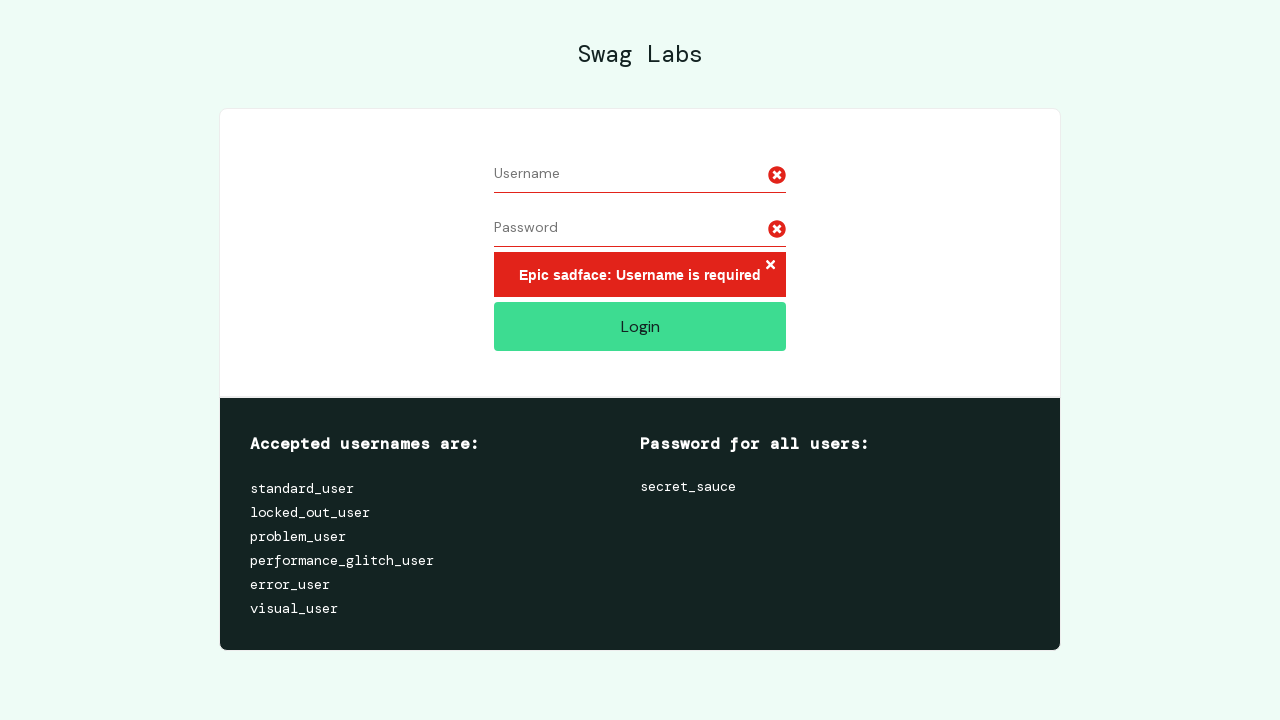

Error message 'Epic sadface: Username is required' appeared
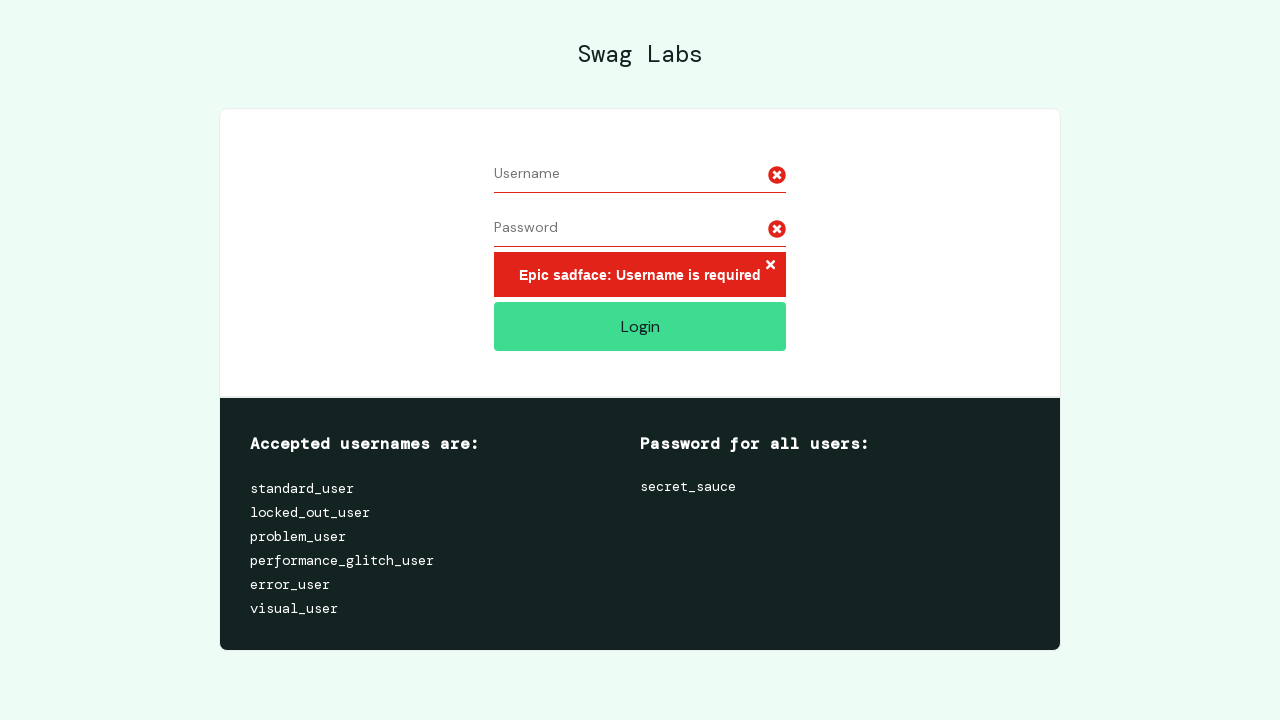

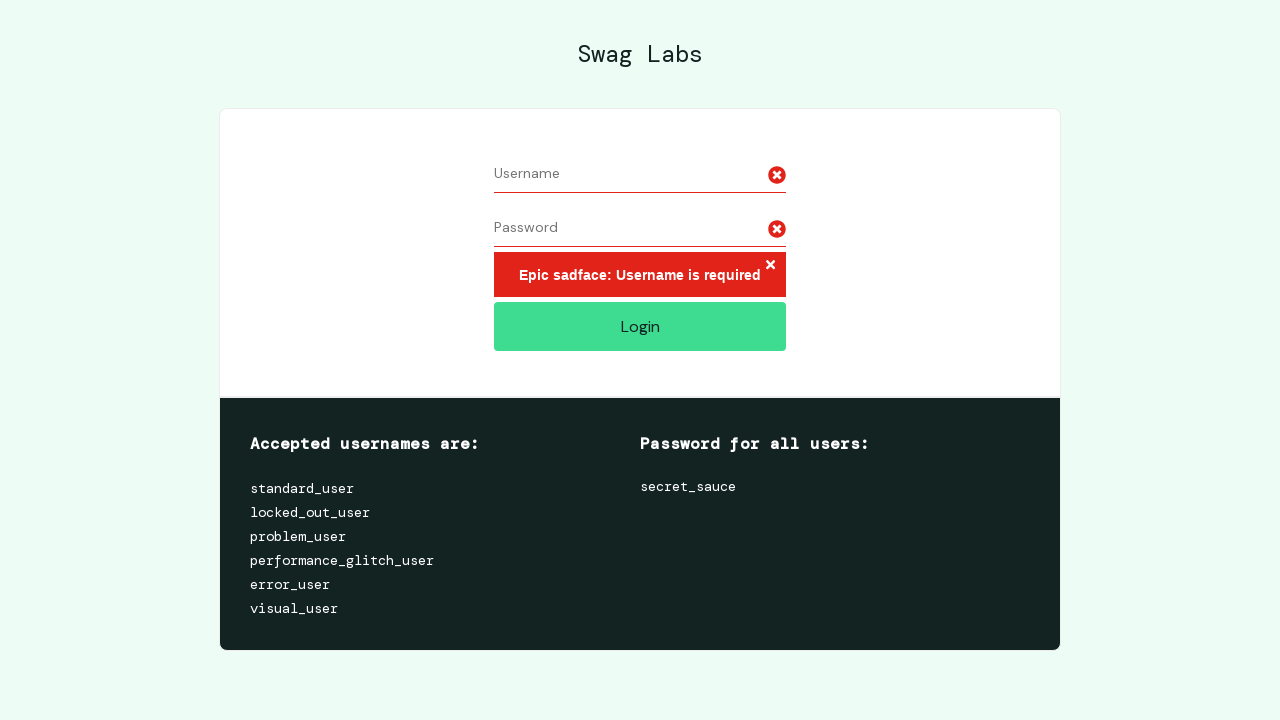